Tests hover functionality by moving mouse over an image element and clicking on the revealed user profile link

Starting URL: http://the-internet.herokuapp.com/hovers

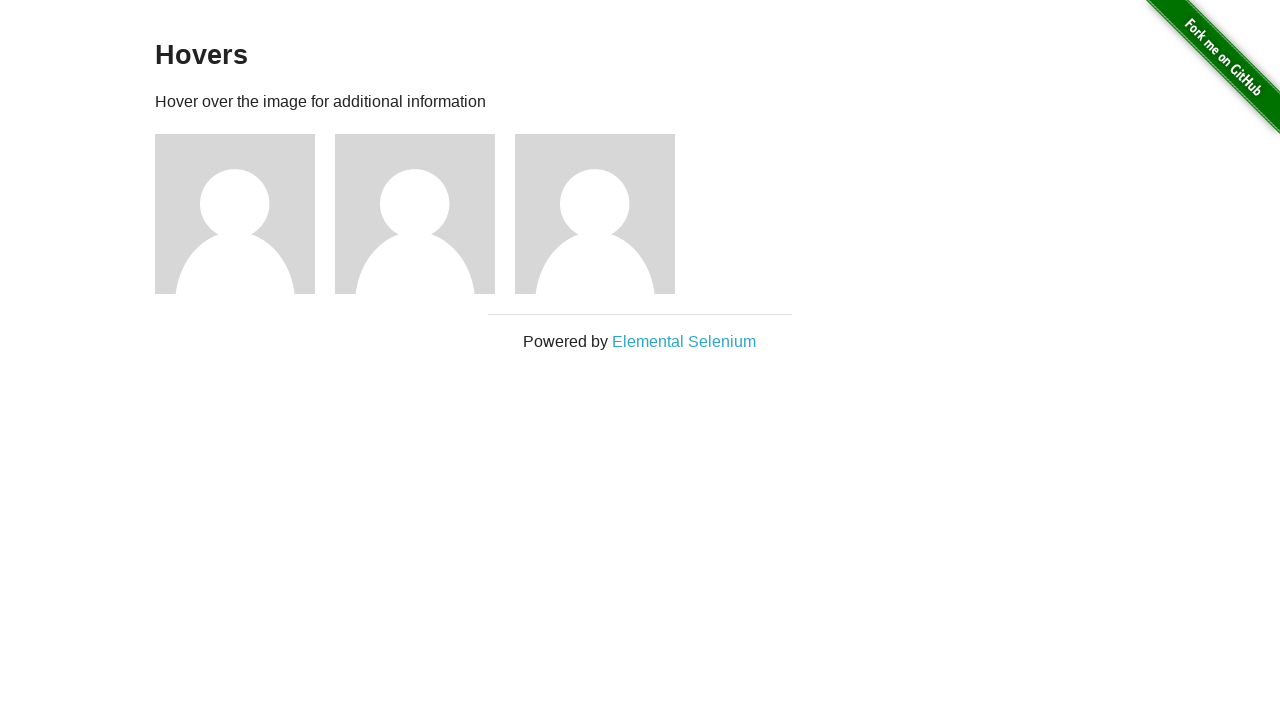

Waited for figure elements to be visible
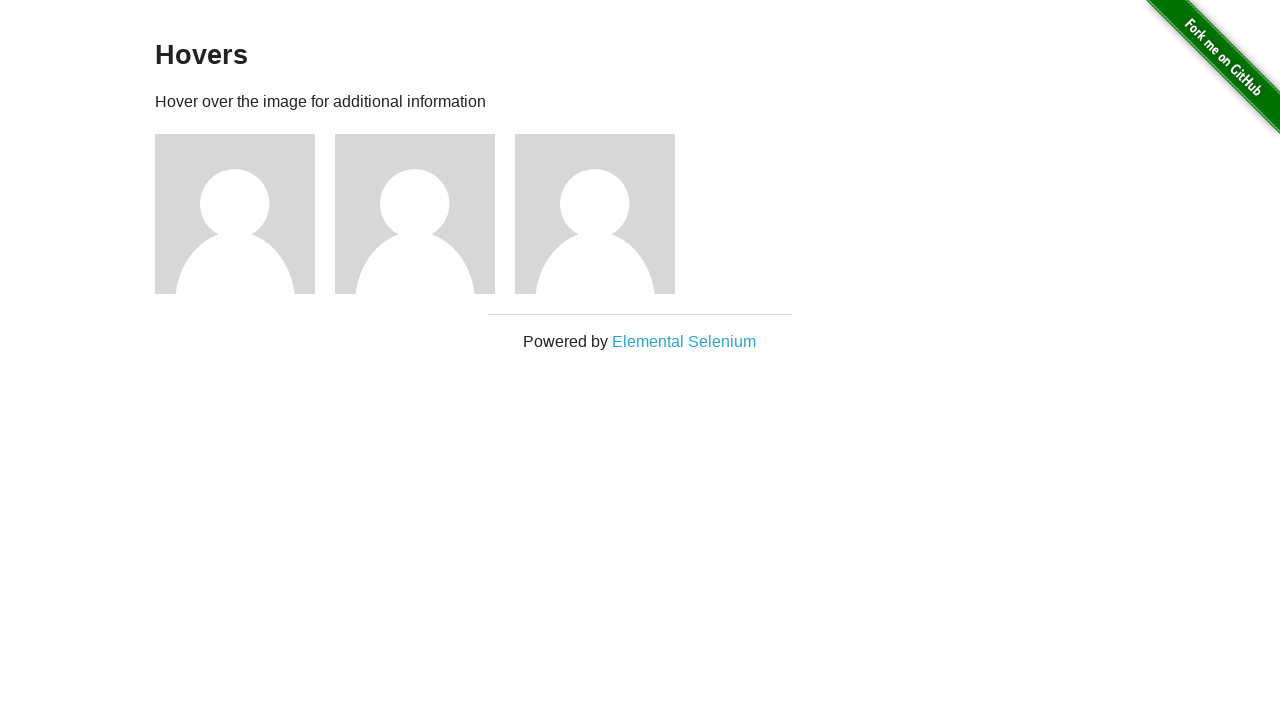

Hovered over the first figure element to reveal user profile link at (245, 214) on .figure >> nth=0
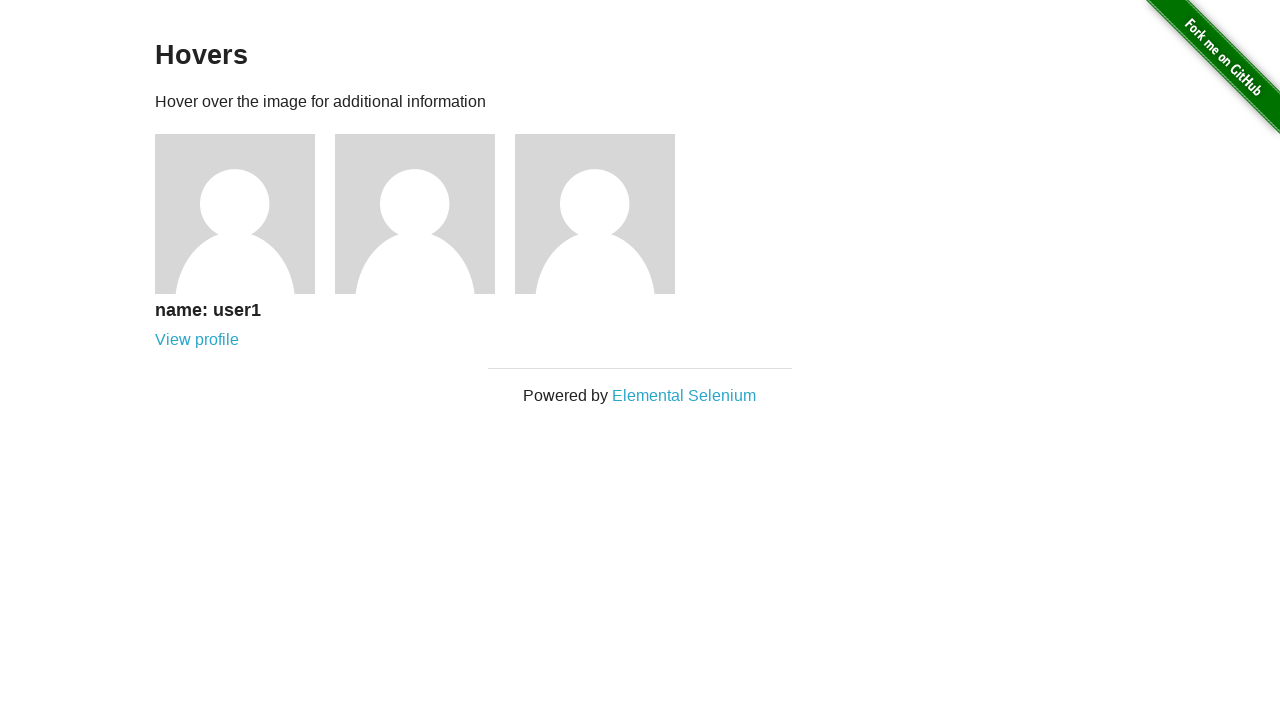

Clicked on the revealed user profile link at (197, 340) on a[href='/users/1']
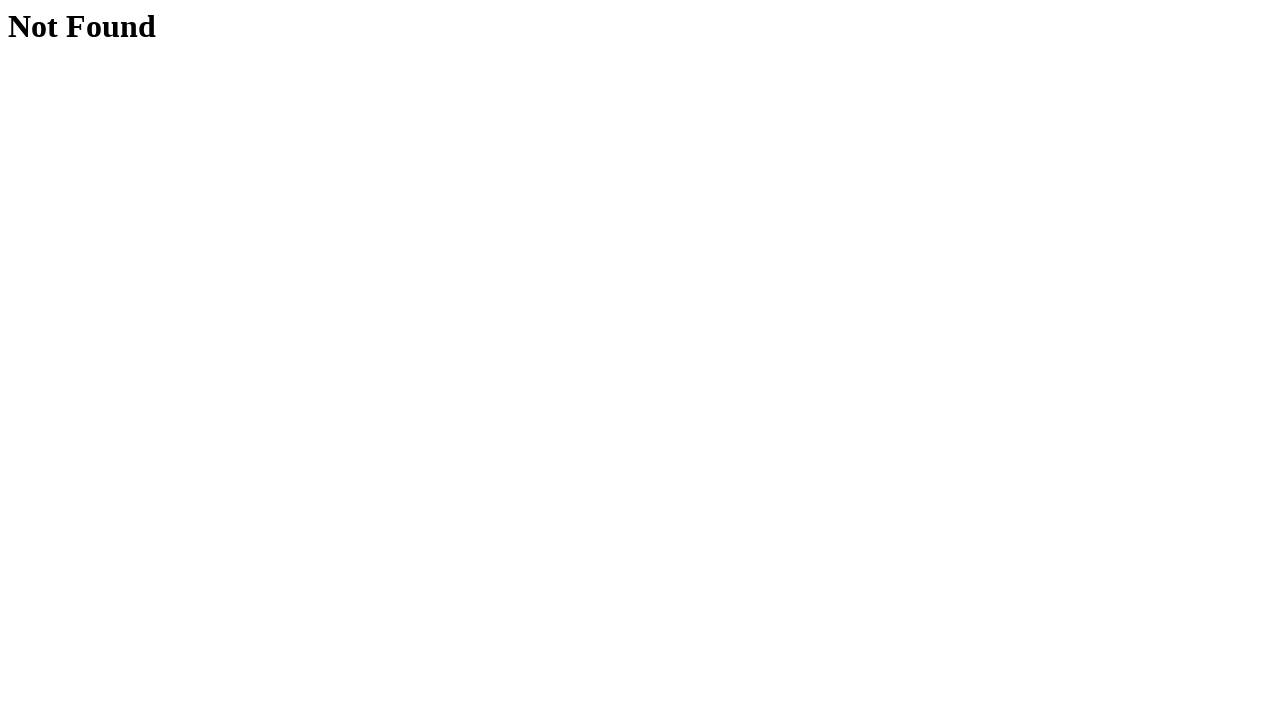

Waited for navigation to complete
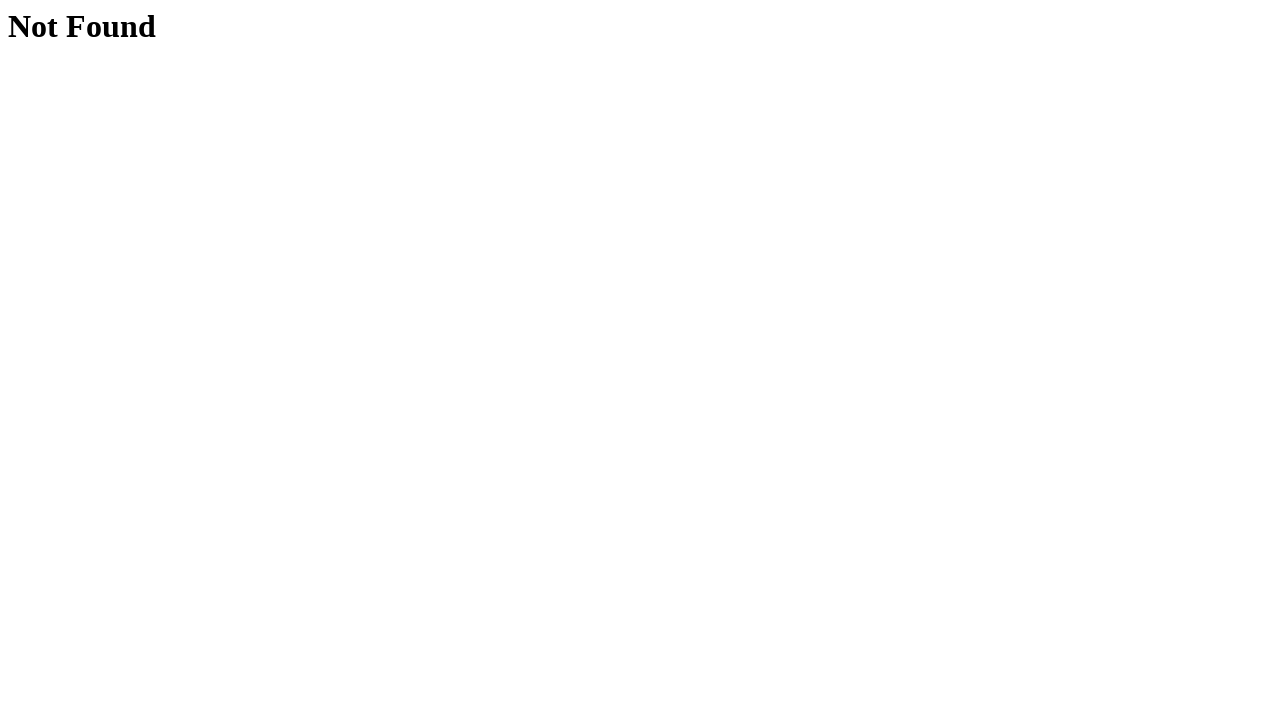

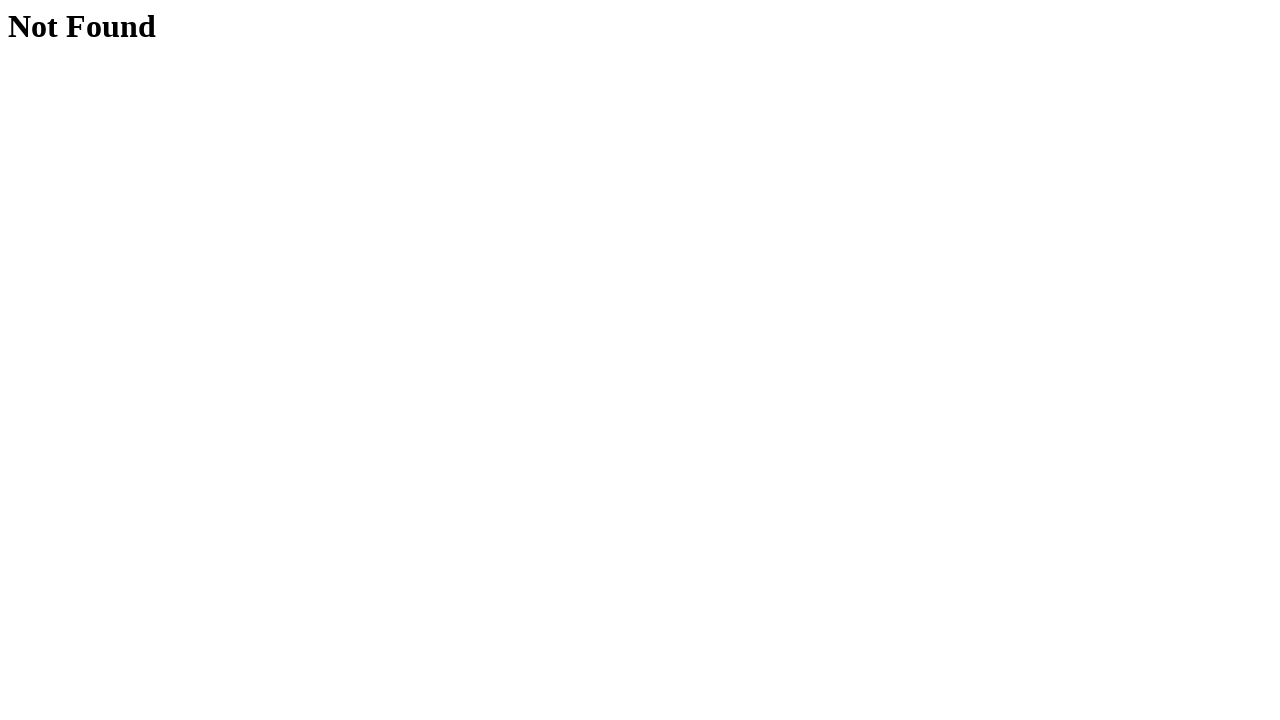